Verifies the title of the login page is "OrangeHRM"

Starting URL: https://opensource-demo.orangehrmlive.com/web/index.php/auth/login

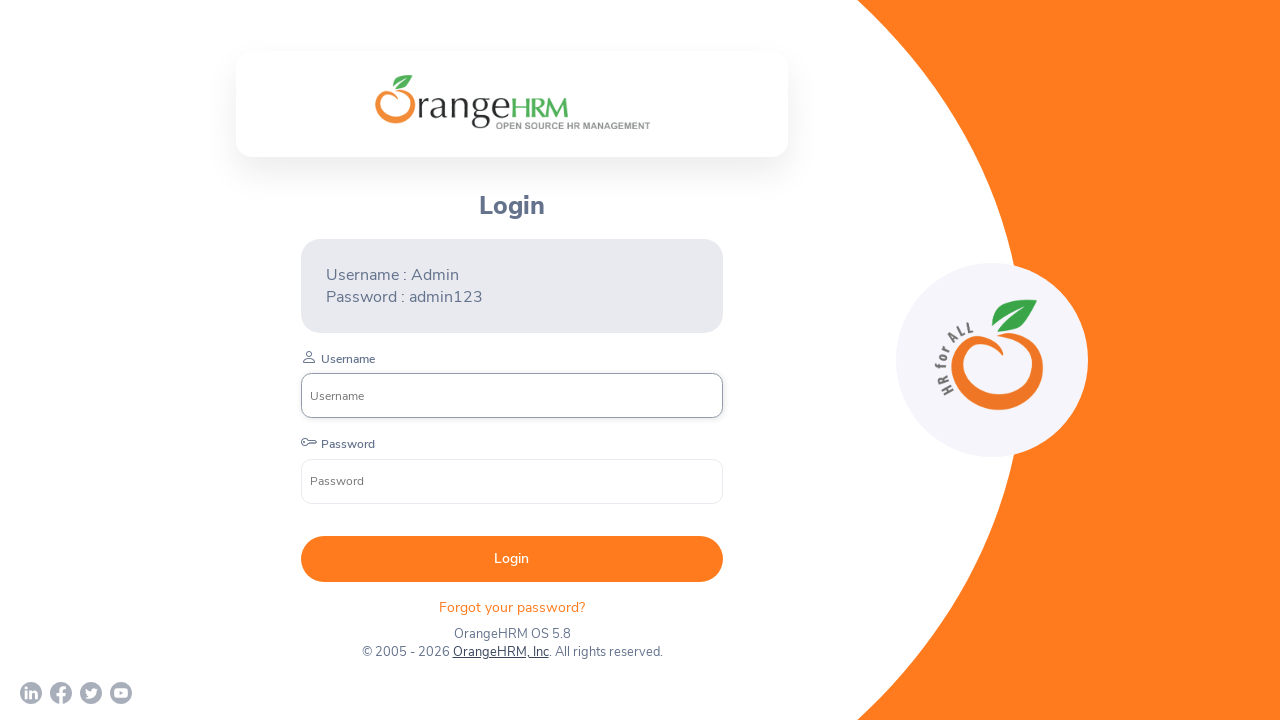

Navigated to OrangeHRM login page
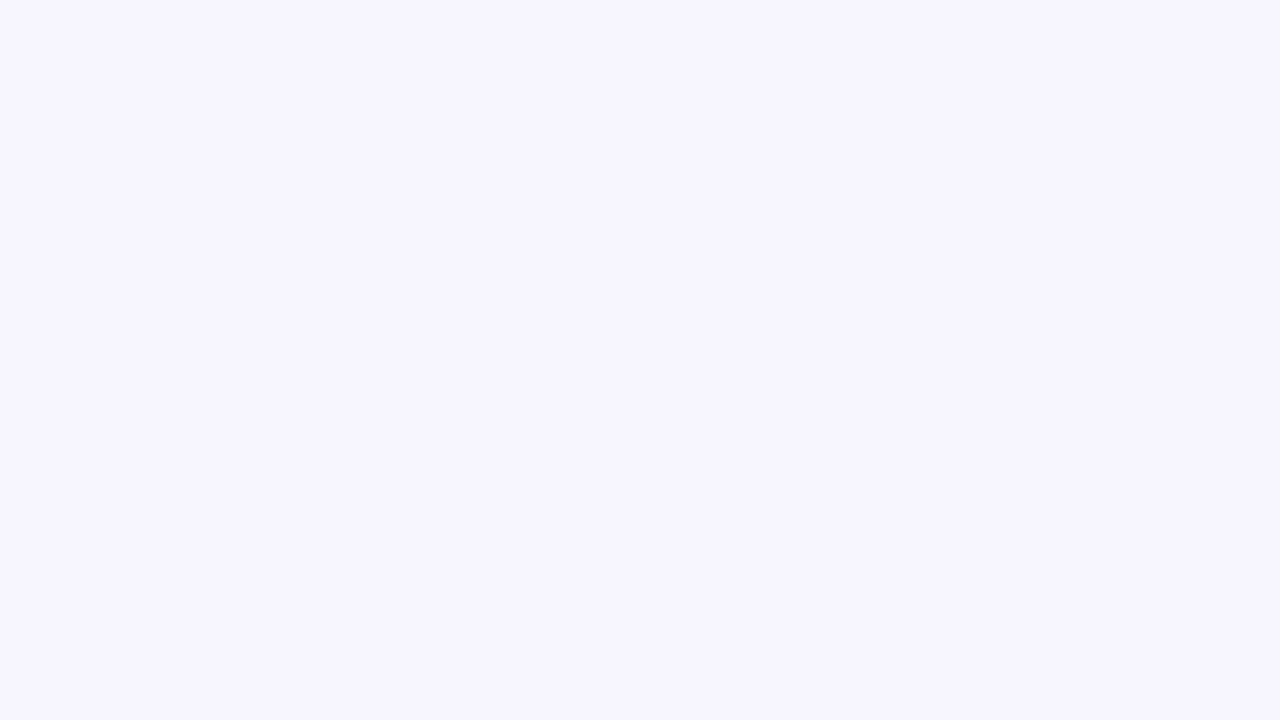

Verified page title is 'OrangeHRM'
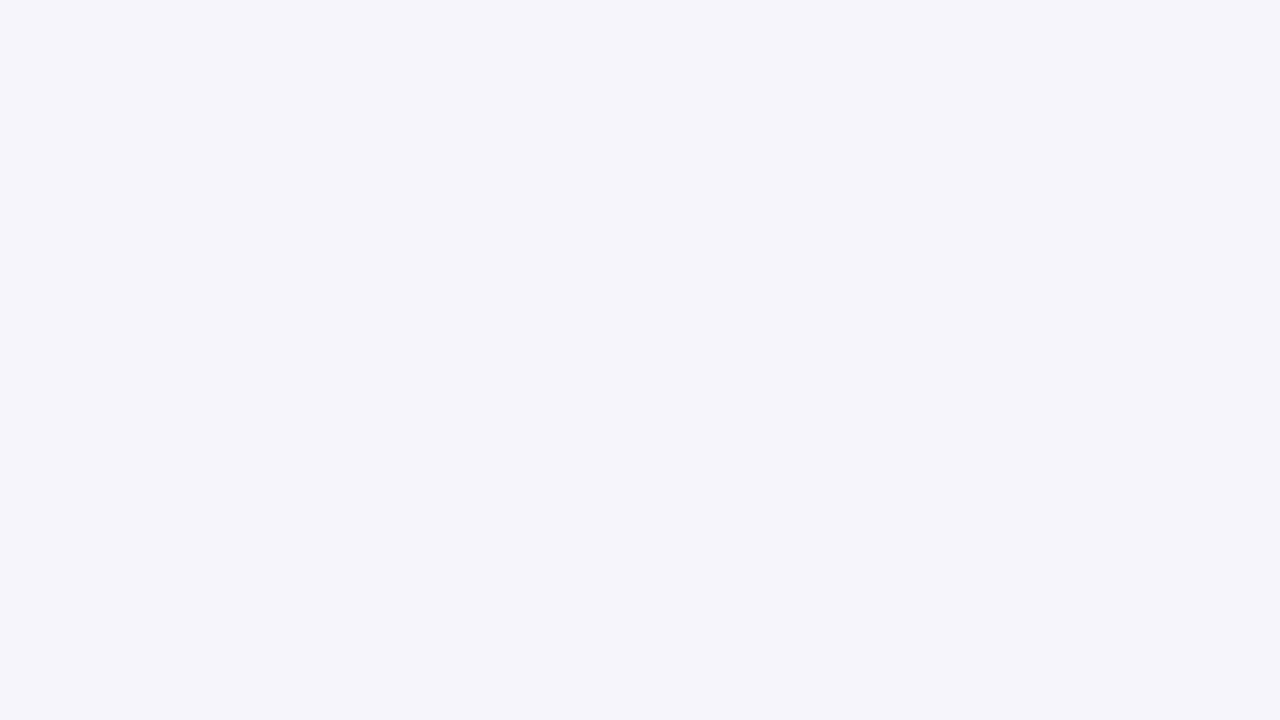

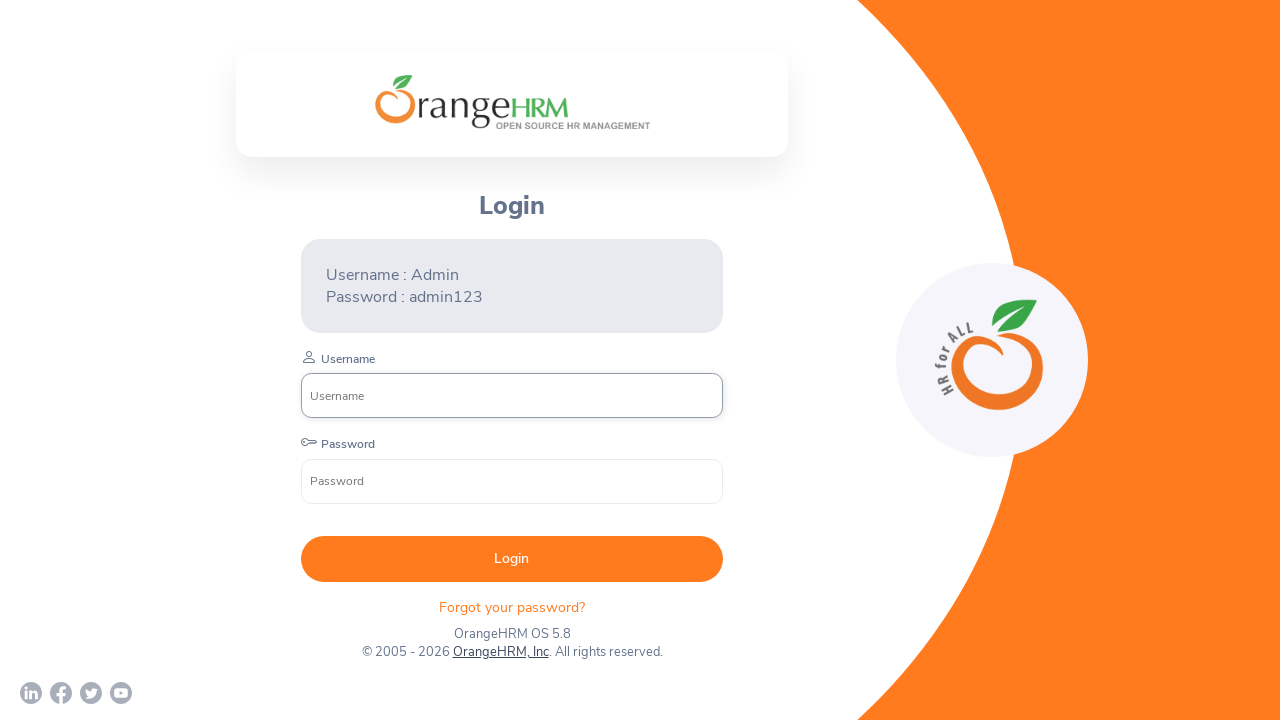